Tests various dropdown and select elements on a practice page, including selecting a favorite tool, choosing countries and cities from cascading dropdowns, selecting courses, language, and values from different types of dropdown components.

Starting URL: https://www.leafground.com/select.xhtml

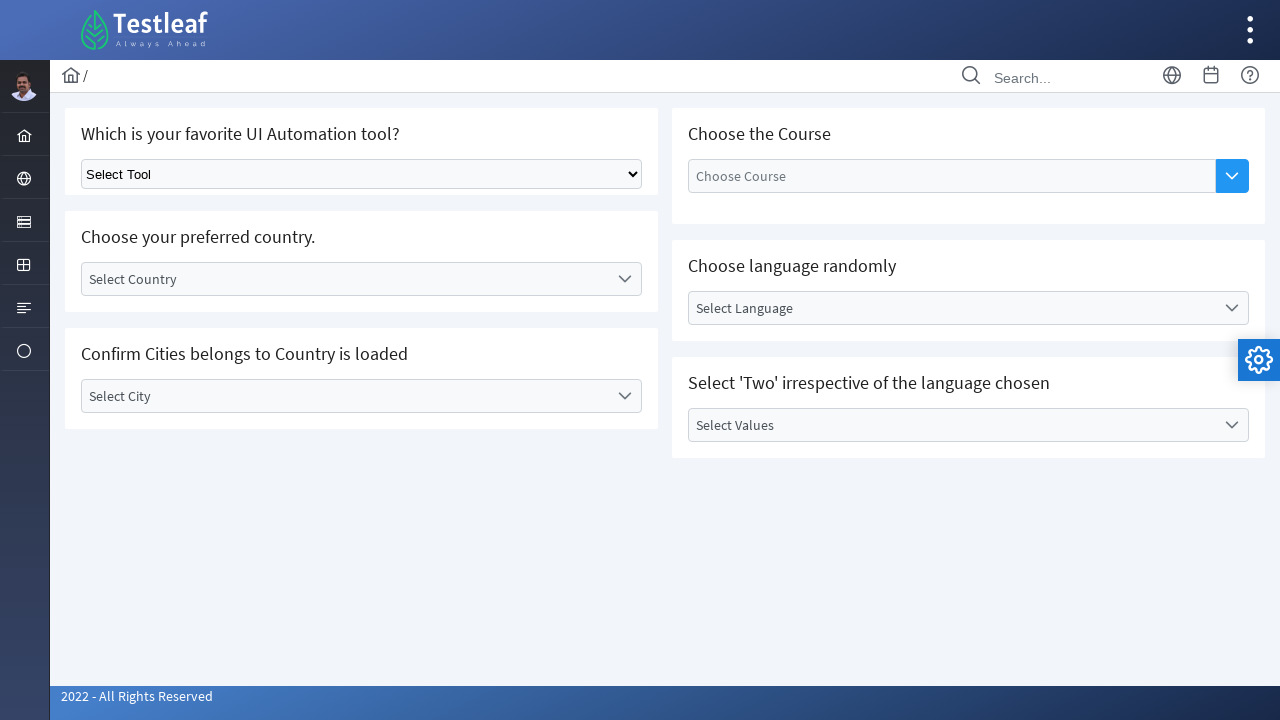

Selected favorite UI Automation tool by index 1 on //div[@class='grid formgrid']//select
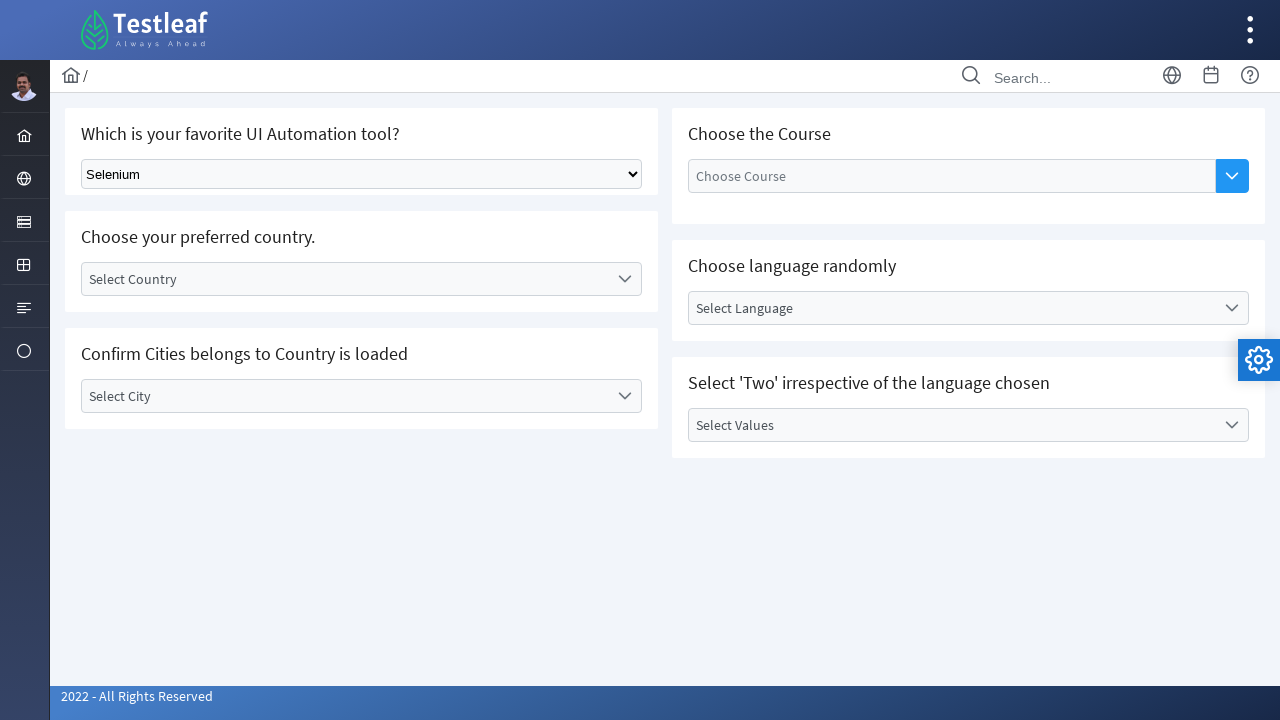

Clicked on 'Select Country' dropdown at (345, 279) on xpath=//label[text()='Select Country']
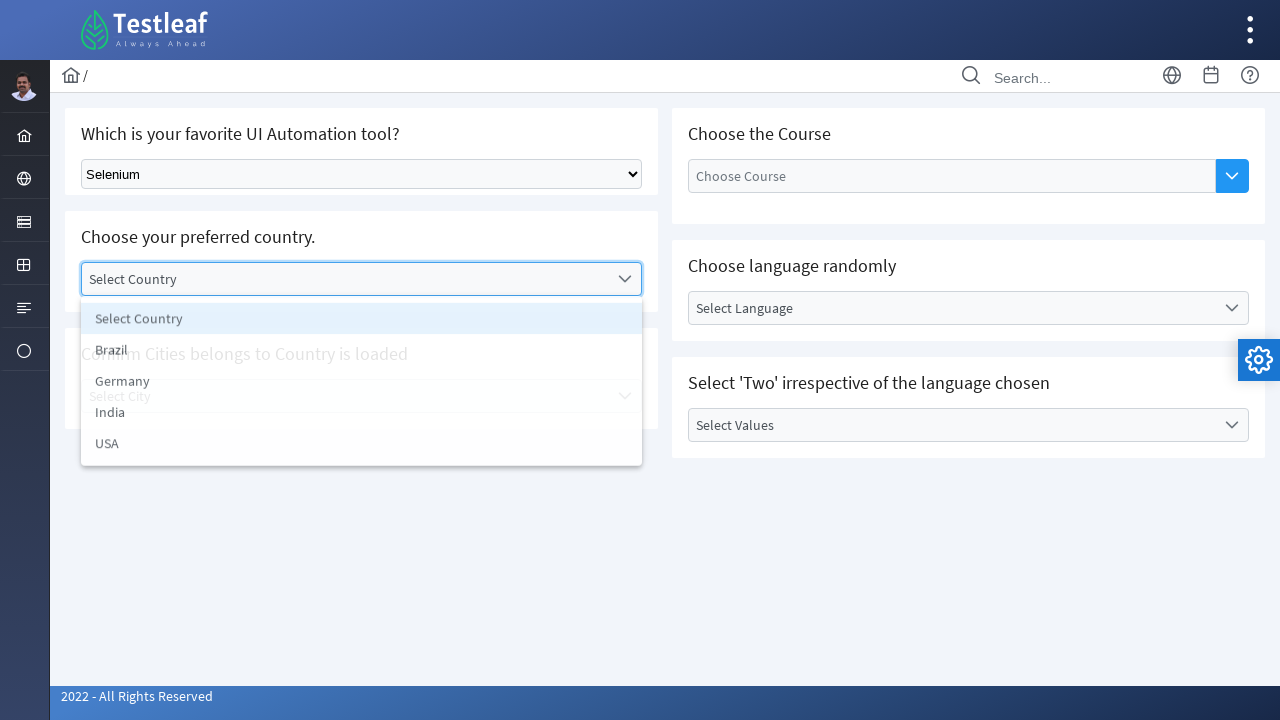

Selected India from country dropdown at (362, 415) on xpath=//li[text()='India']
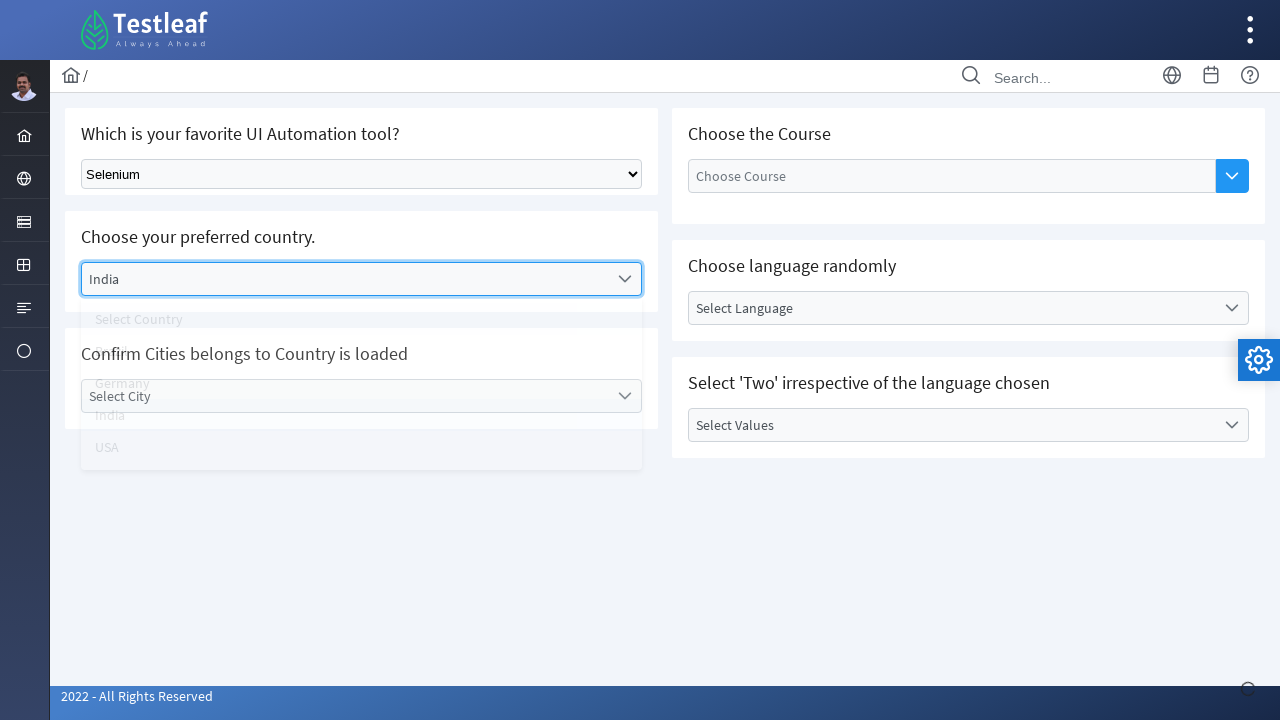

Clicked on 'Select City' dropdown at (345, 396) on xpath=//label[text()='Select City']
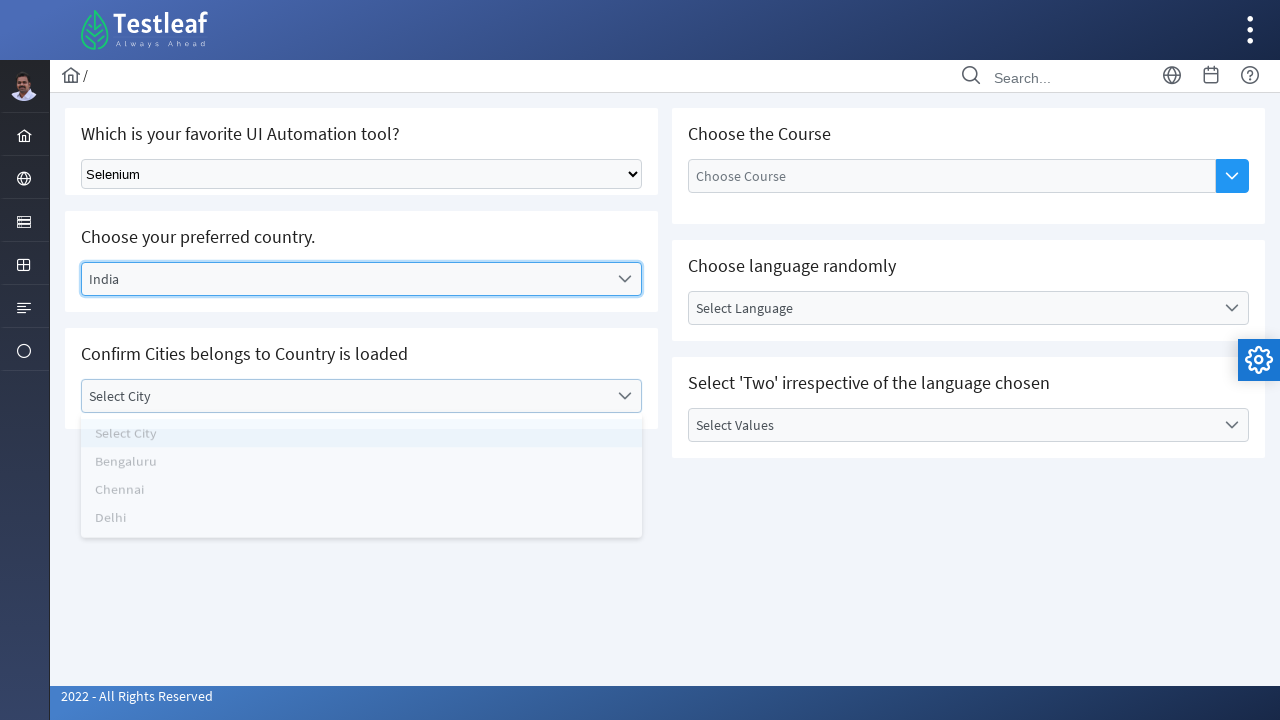

Waited 1000ms for city dropdown to populate
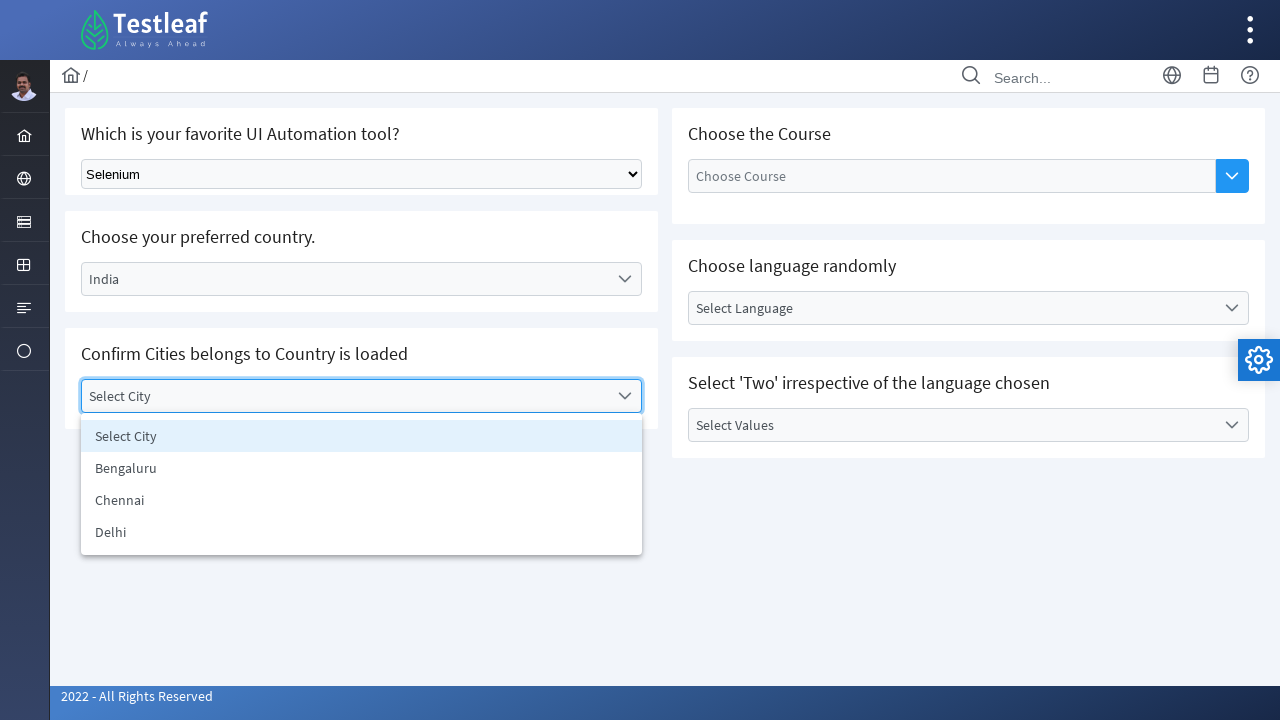

Clicked on India label in cascading dropdown at (345, 279) on xpath=//label[text()='India']
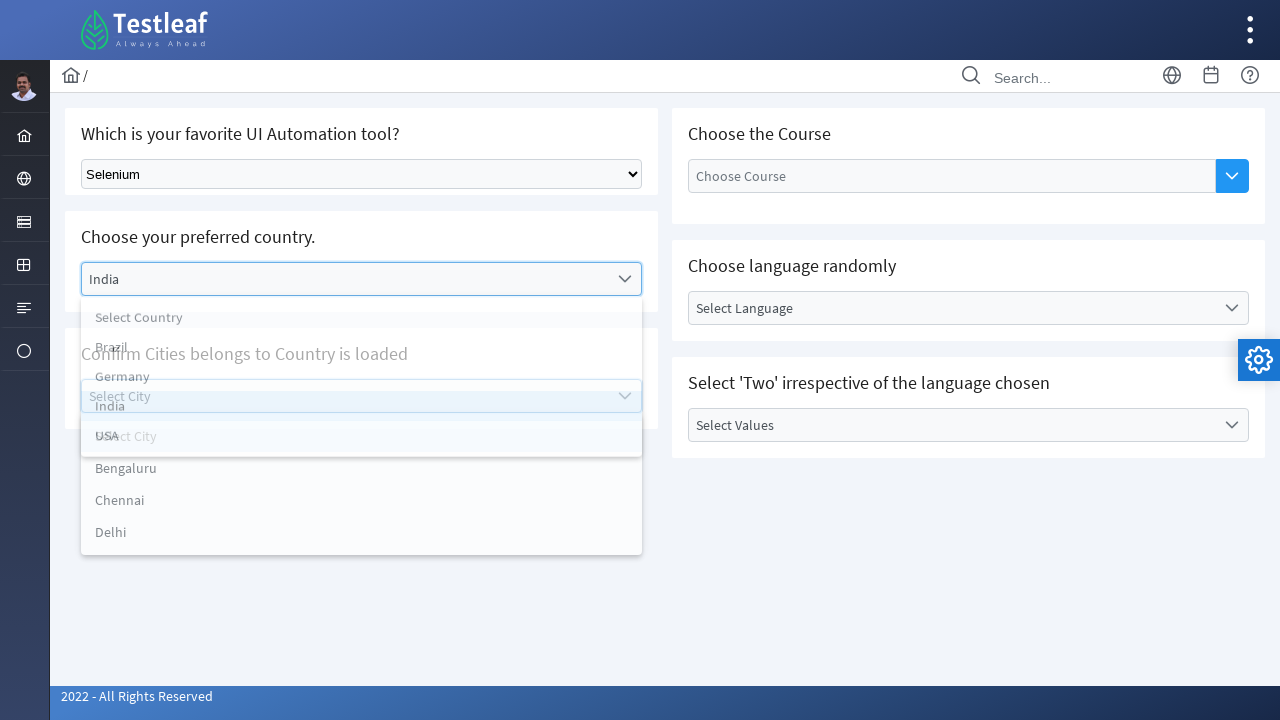

Selected USA from country list at (362, 447) on xpath=//li[text()='India']/following-sibling::li[text()='USA']
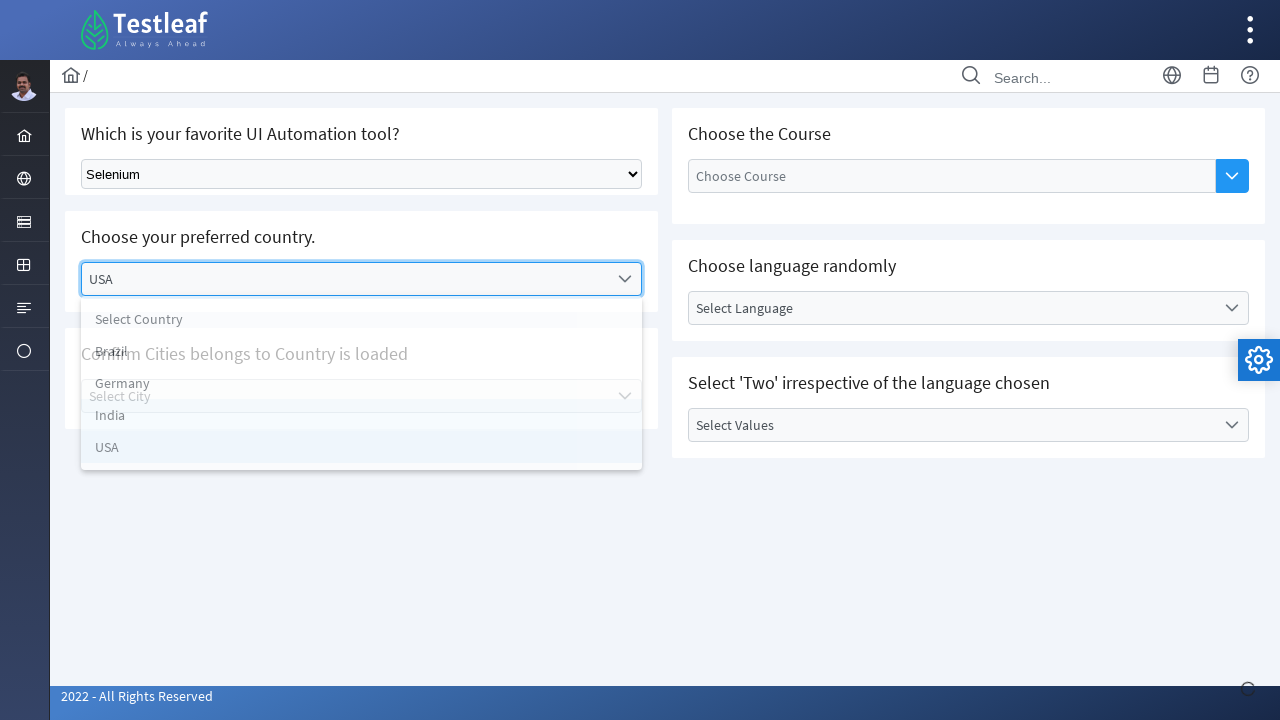

Clicked on 'Select City' dropdown again at (345, 396) on xpath=//label[text()='Select City']
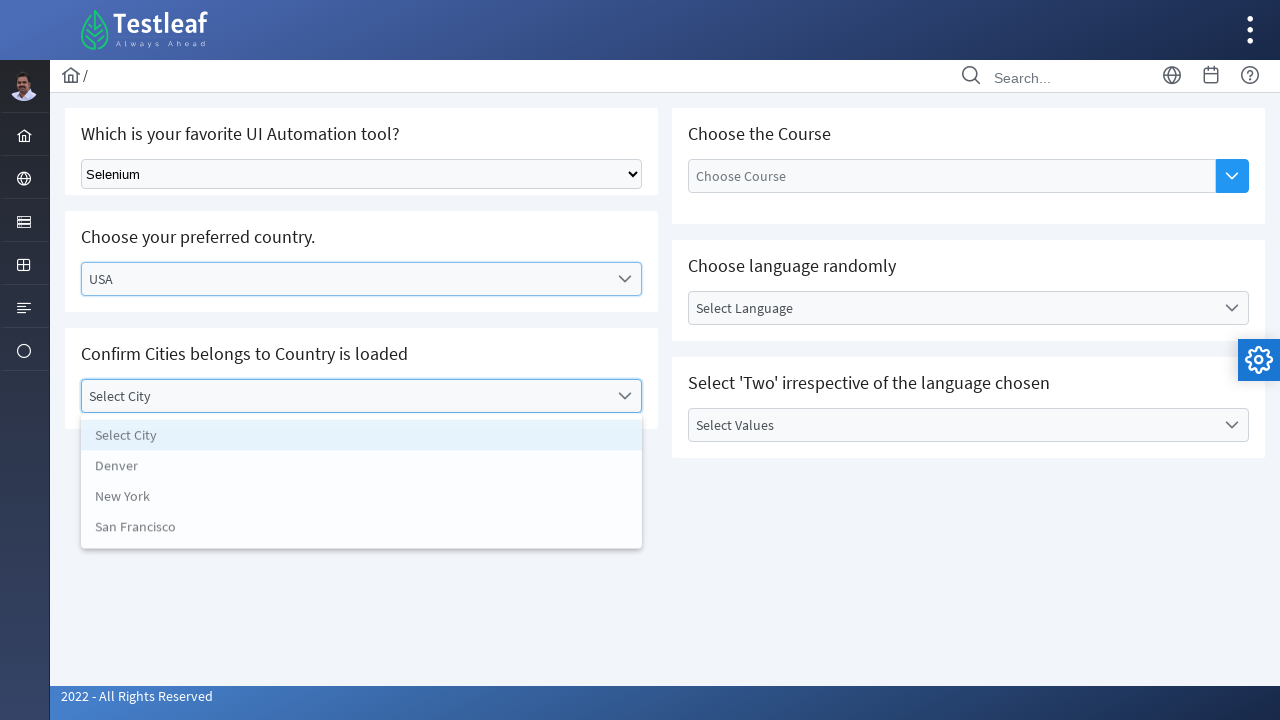

Waited 1000ms for city dropdown to update after country change
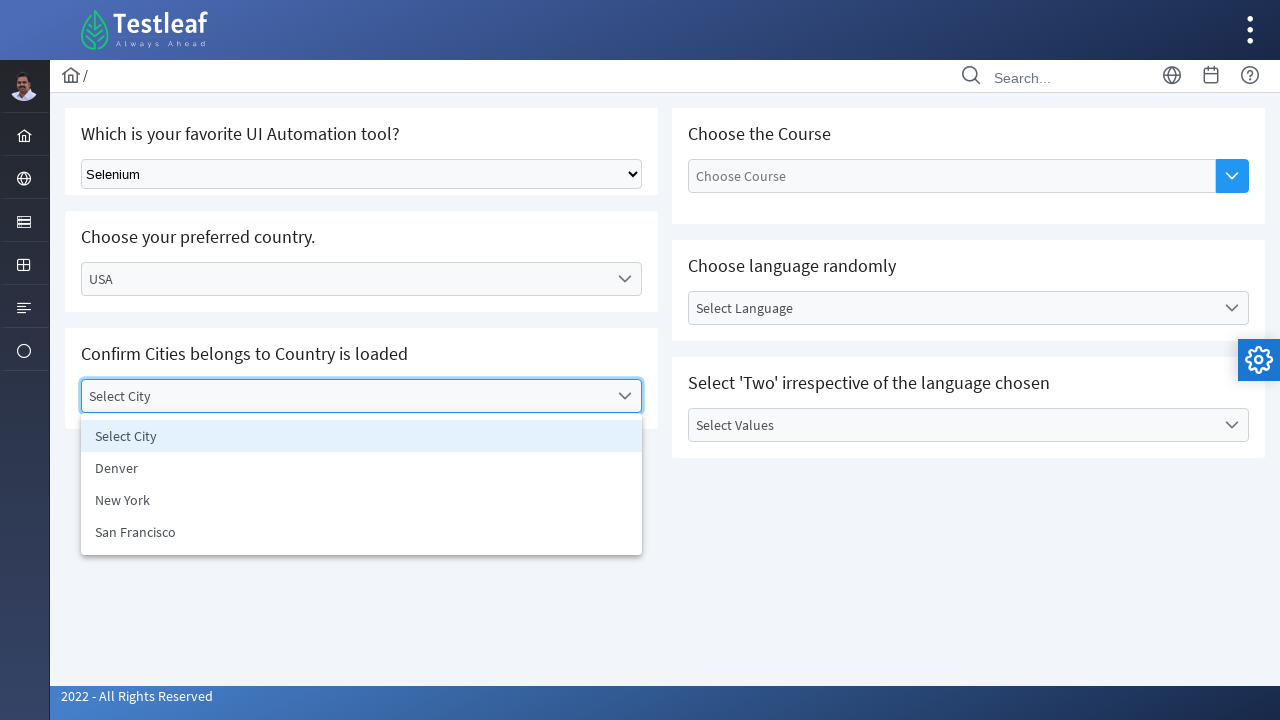

Clicked on course selection button at (1232, 176) on xpath=//div[@class='card']//button
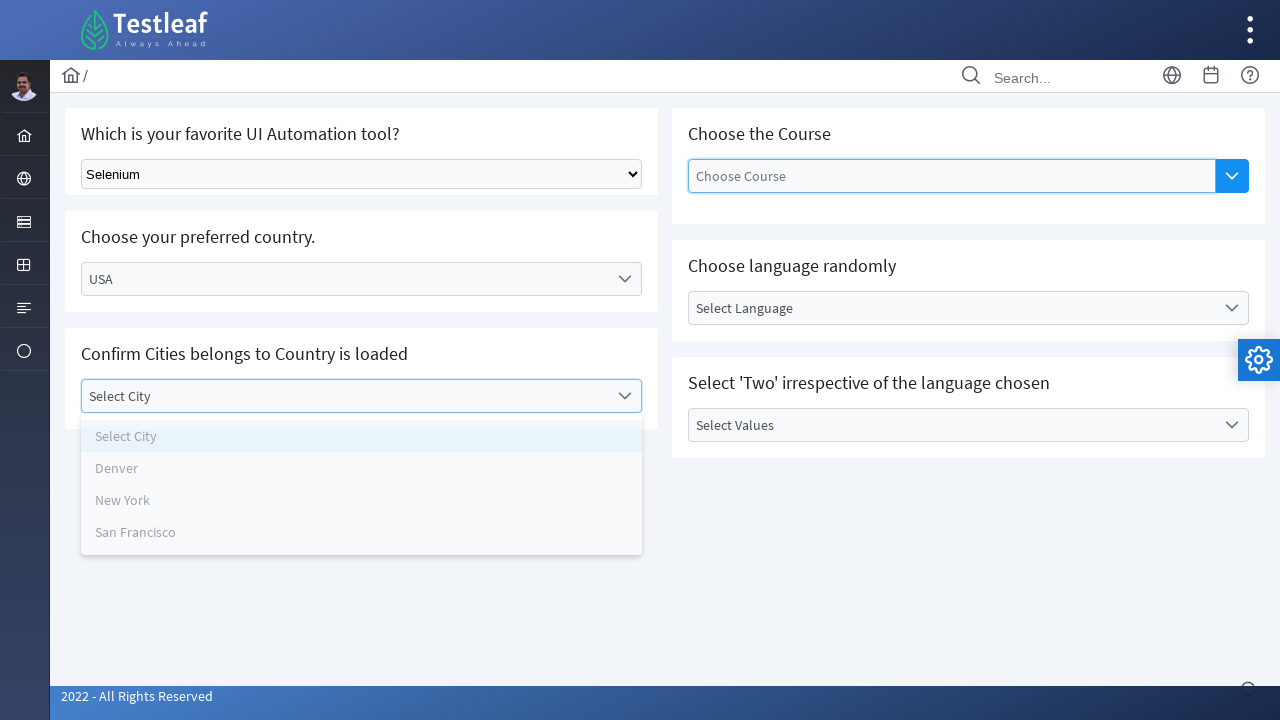

Selected Selenium WebDriver from course list at (952, 284) on xpath=//li[text()='Selenium WebDriver']
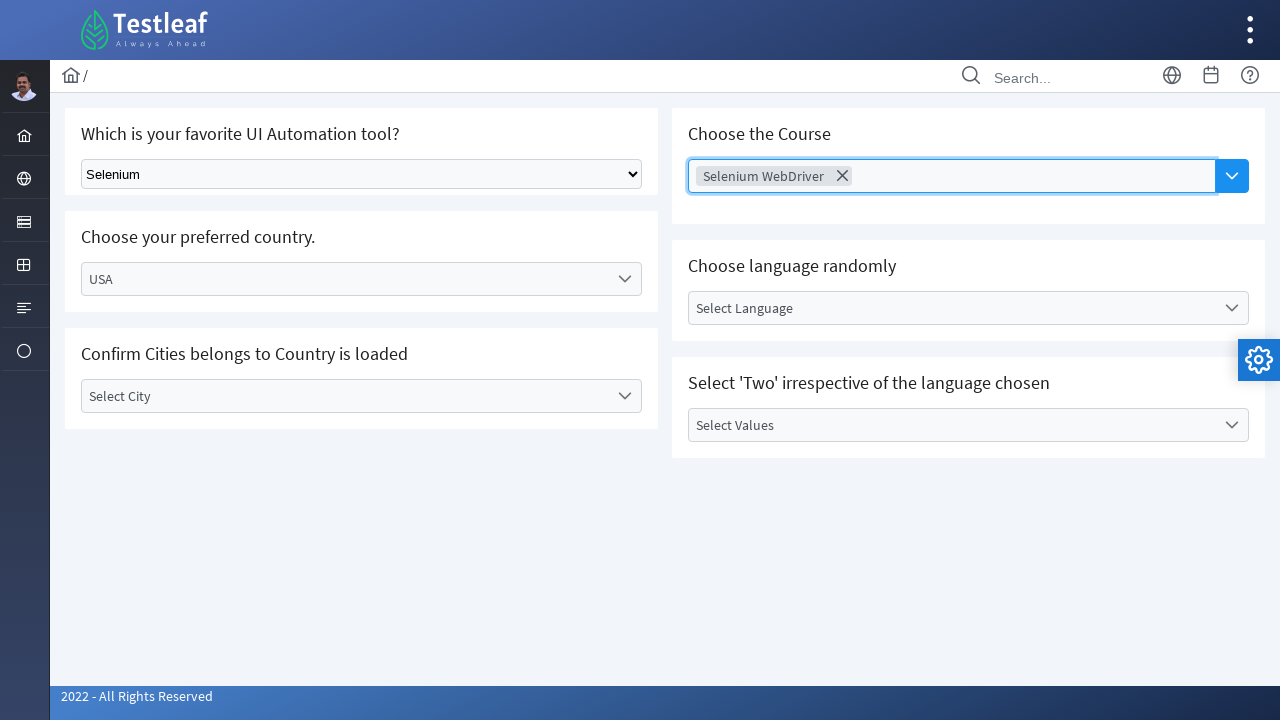

Clicked on course selection button again to add another course at (1232, 176) on xpath=//div[@class='card']//button
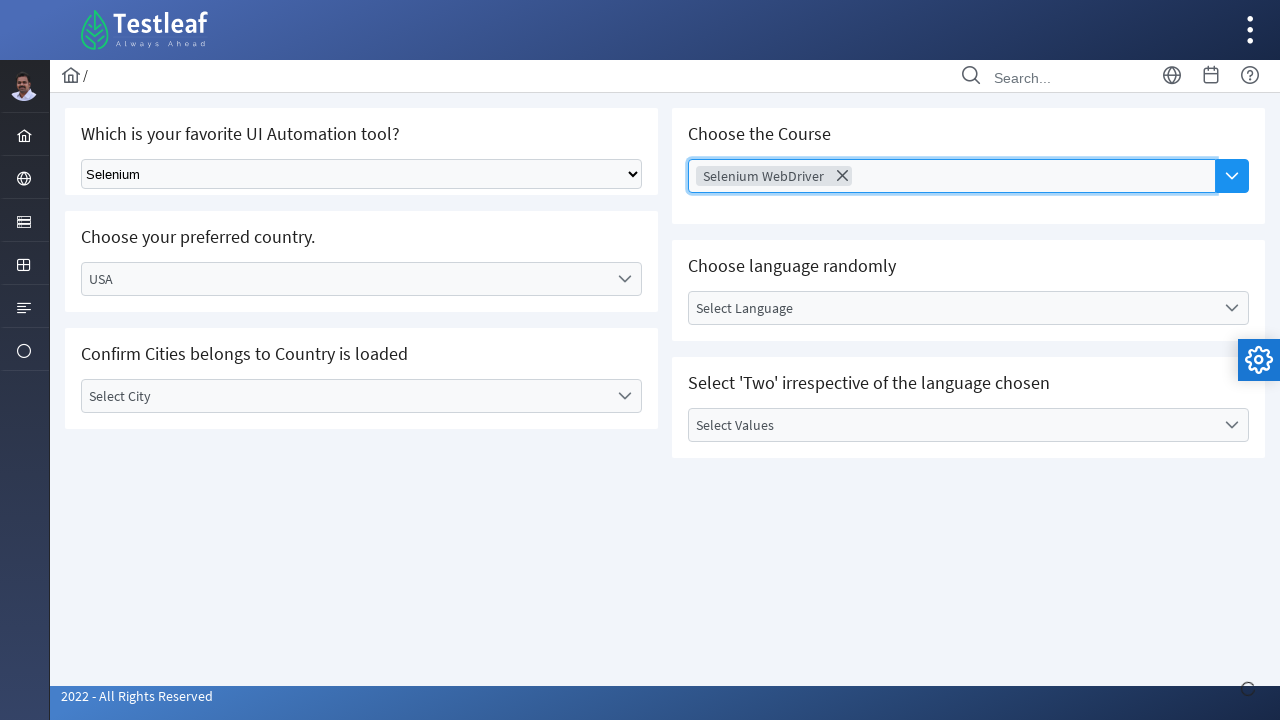

Selected Appium from course list at (952, 263) on xpath=//li[text()='AWS']/following-sibling::li
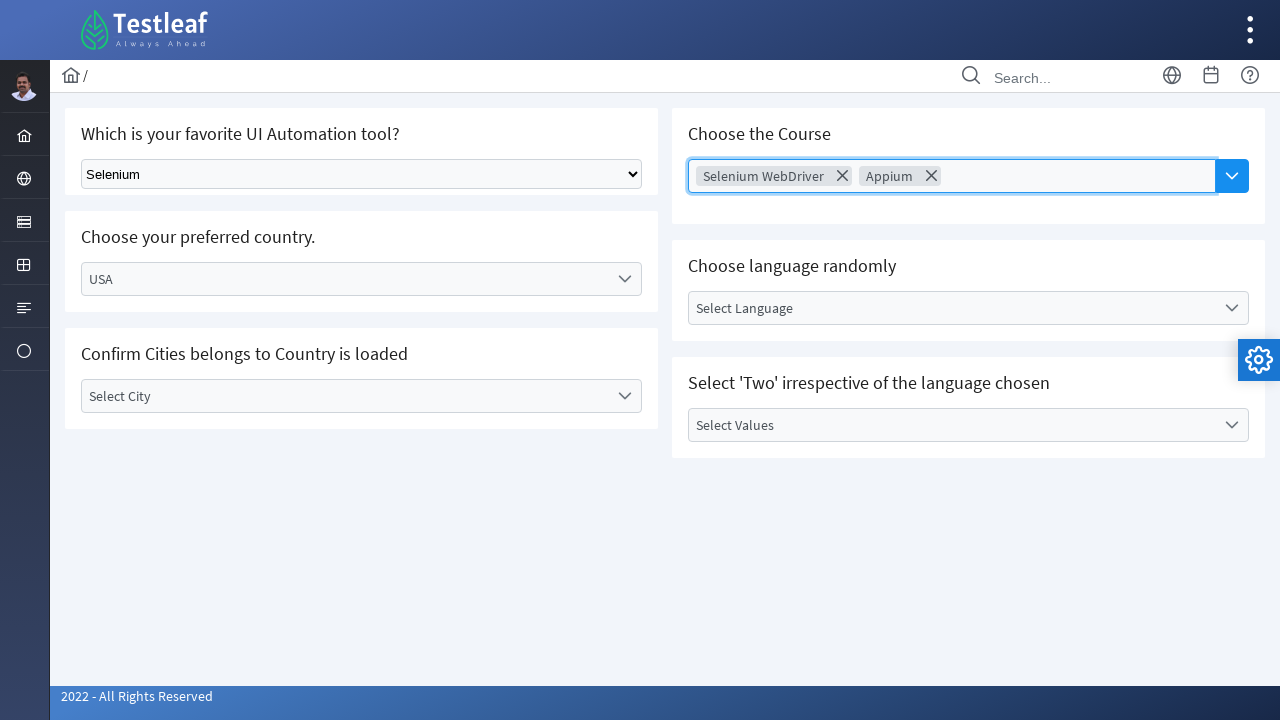

Clicked on 'Select Language' dropdown at (952, 308) on xpath=//label[text()='Select Language']
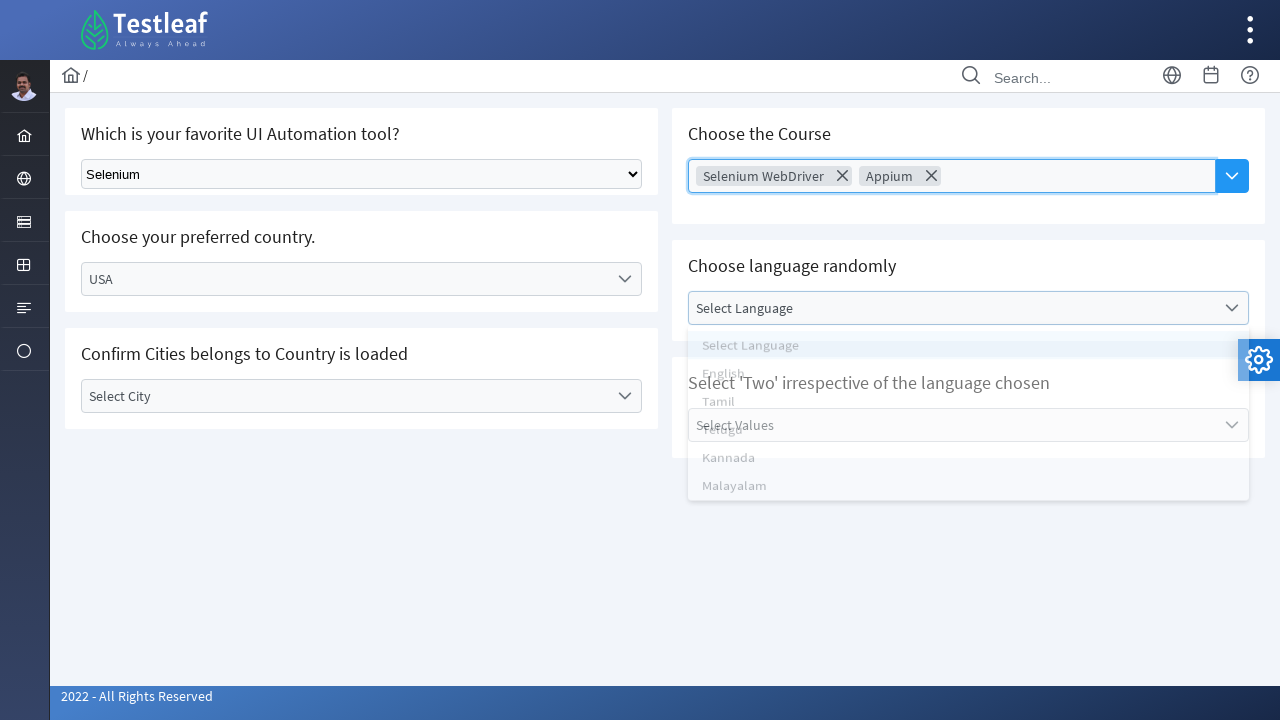

Selected English from language dropdown at (968, 380) on xpath=//li[text()='English']
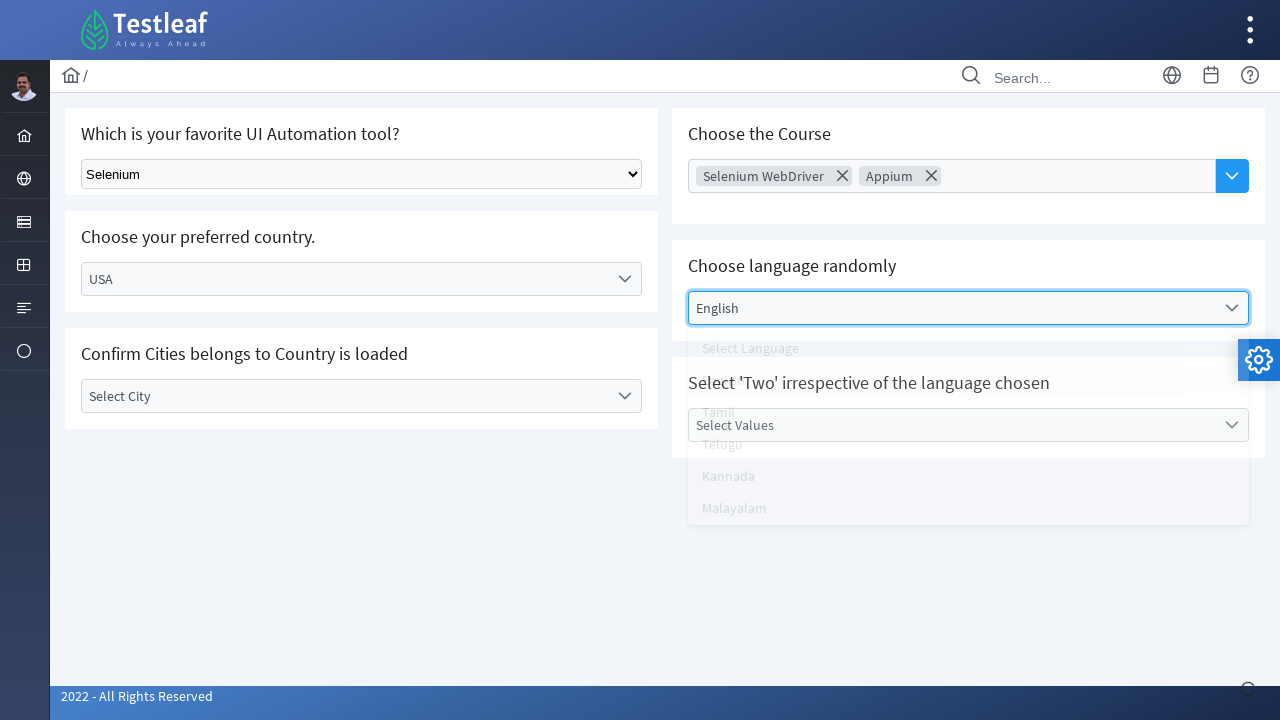

Clicked on 'Select Values' dropdown at (1232, 425) on xpath=//label[text()='Select Values']/following-sibling::div
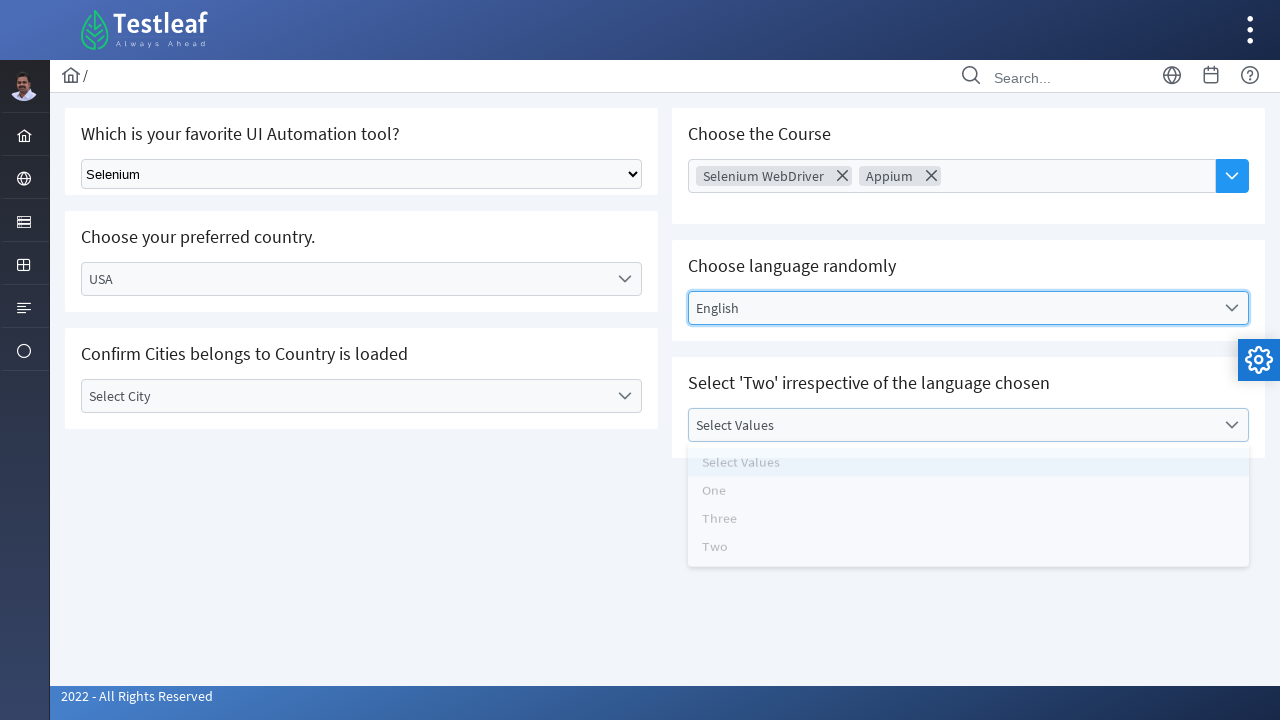

Selected Two from values dropdown at (968, 561) on xpath=//li[text()='Two']
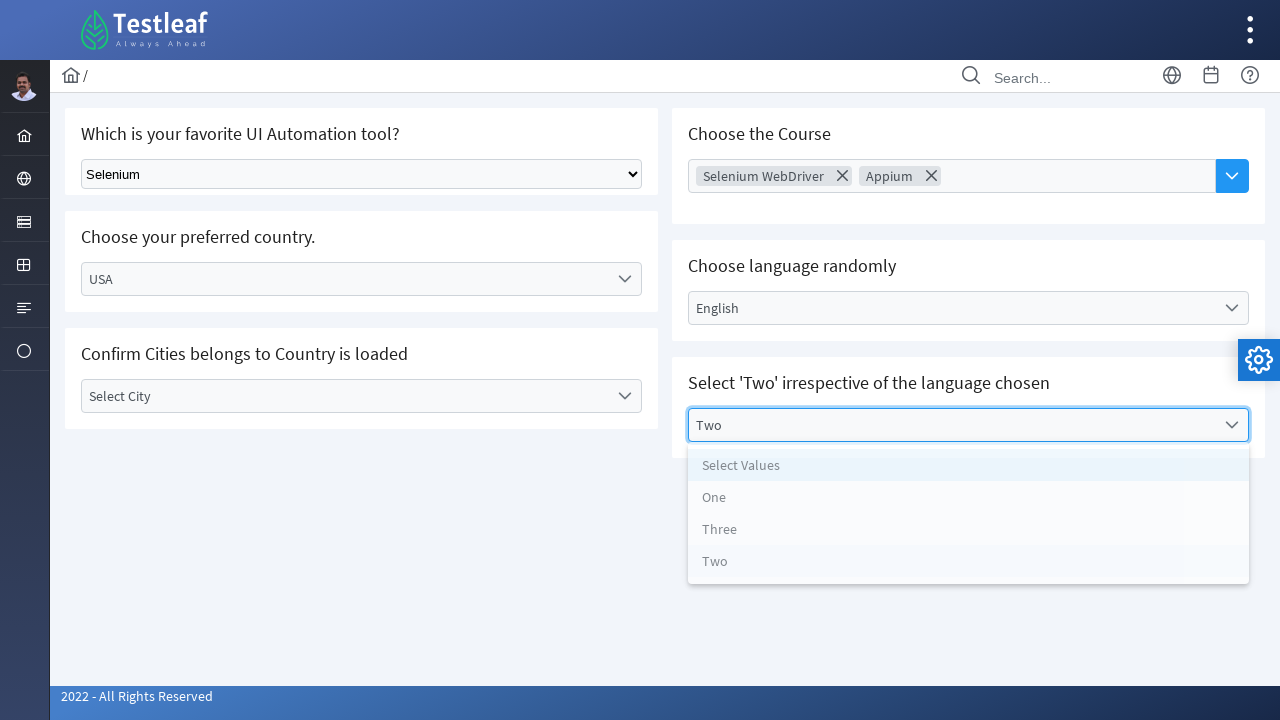

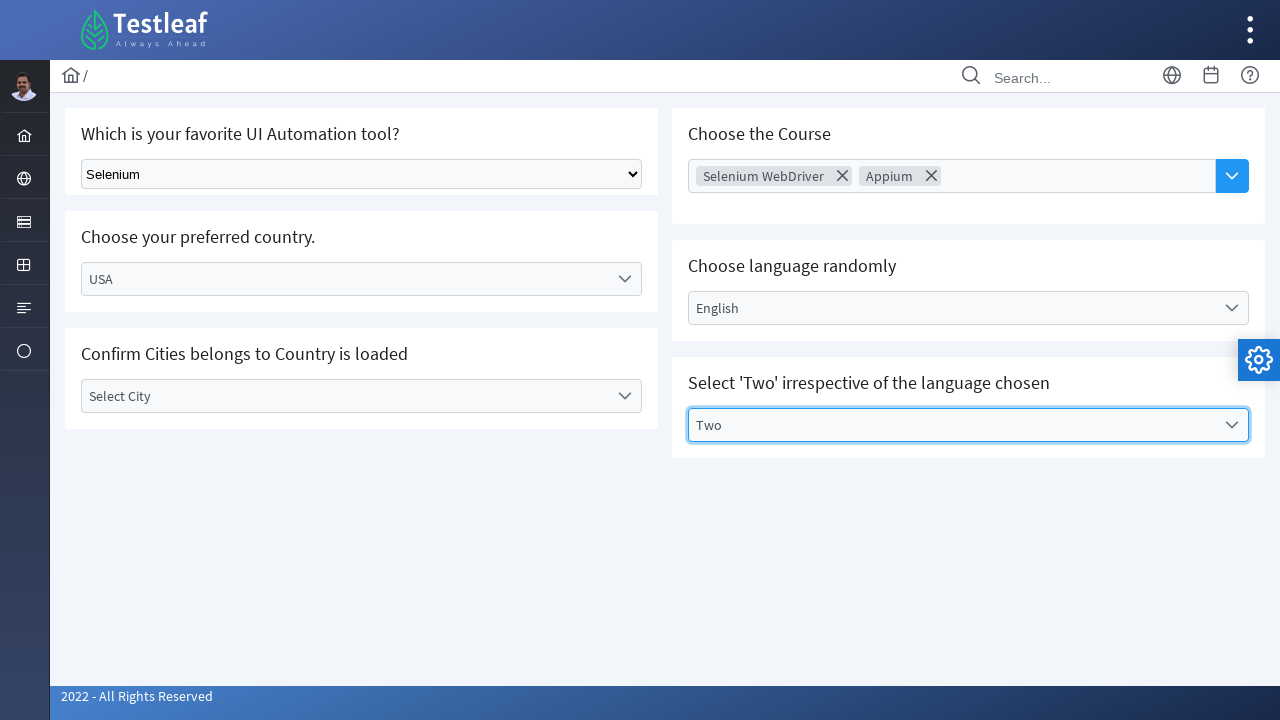